Tests link navigation by clicking the first link on the page, capturing the page title, navigating back, and verifying the links are still present

Starting URL: http://www.leafground.com/pages/Link.html

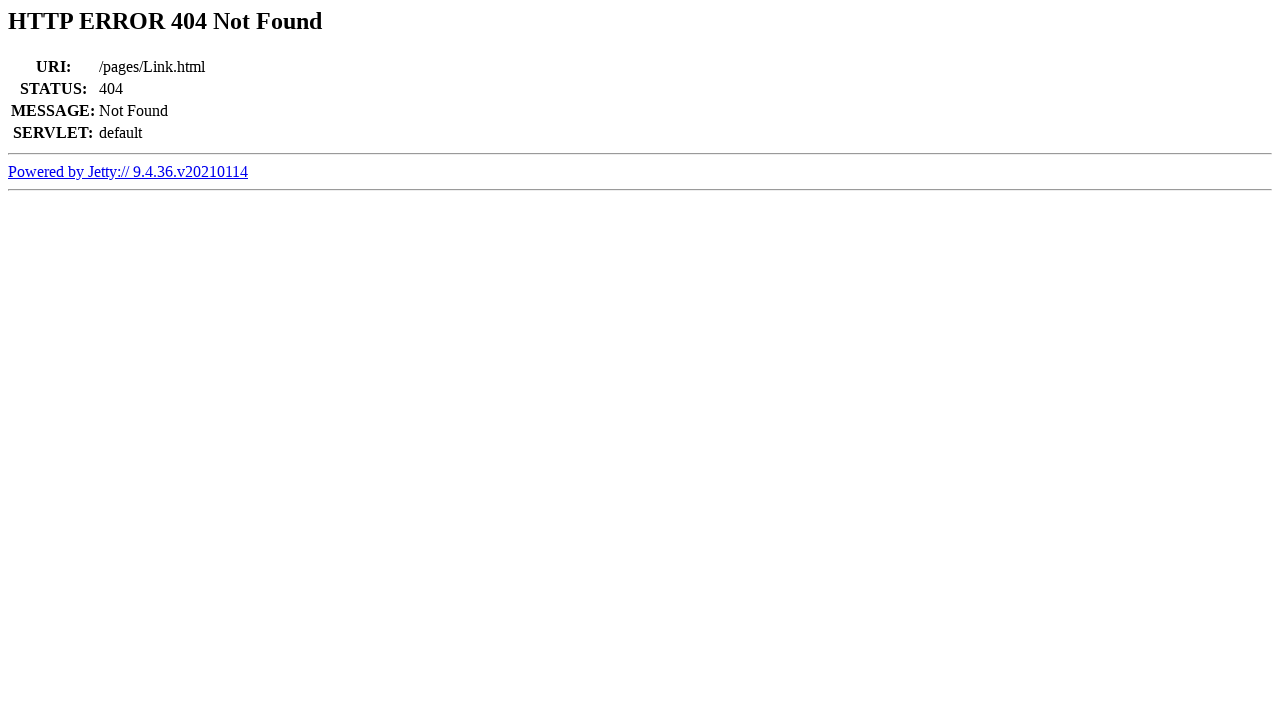

Retrieved all links on the page
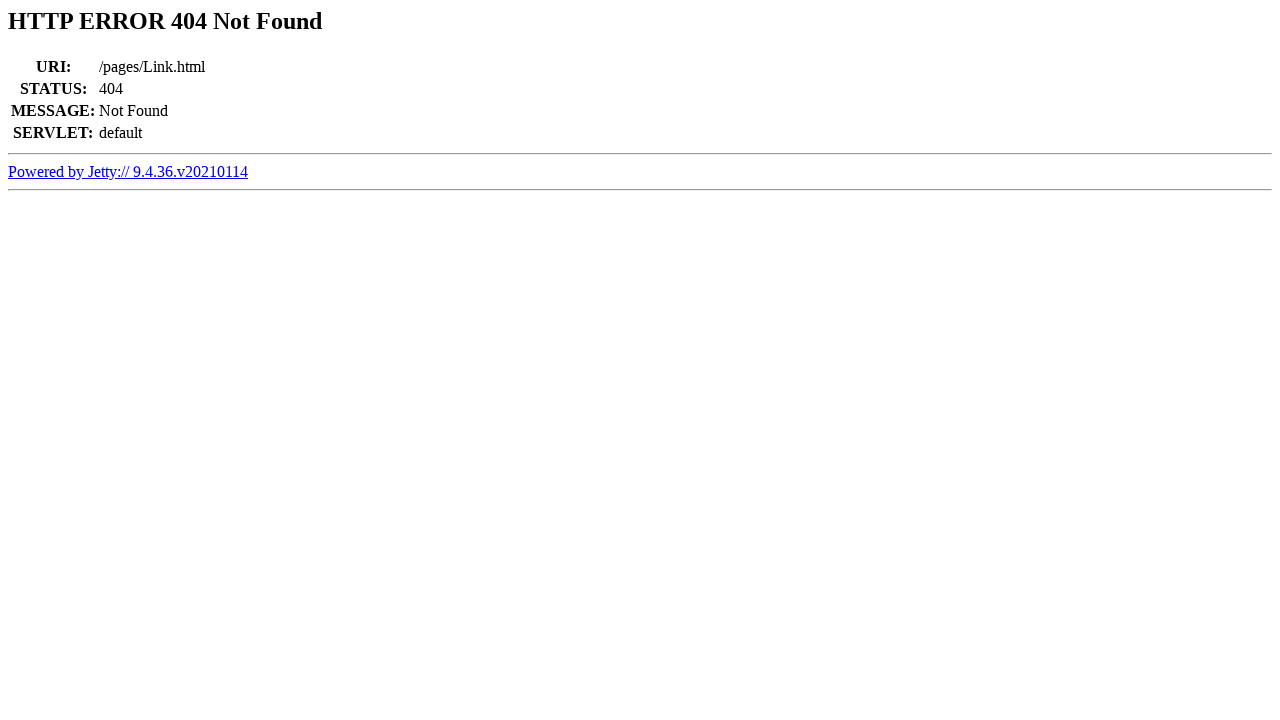

Clicked on the first link at (128, 171) on a >> nth=0
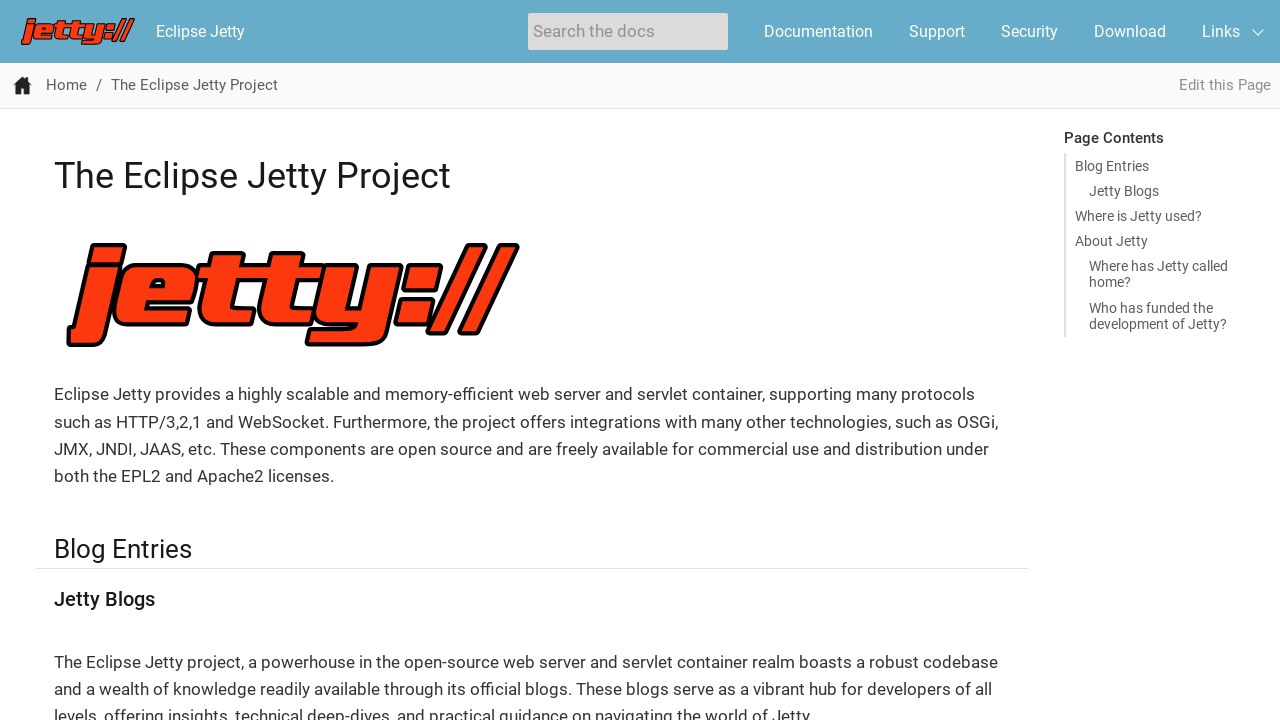

Captured page title: The Eclipse Jetty Project :: Eclipse Jetty
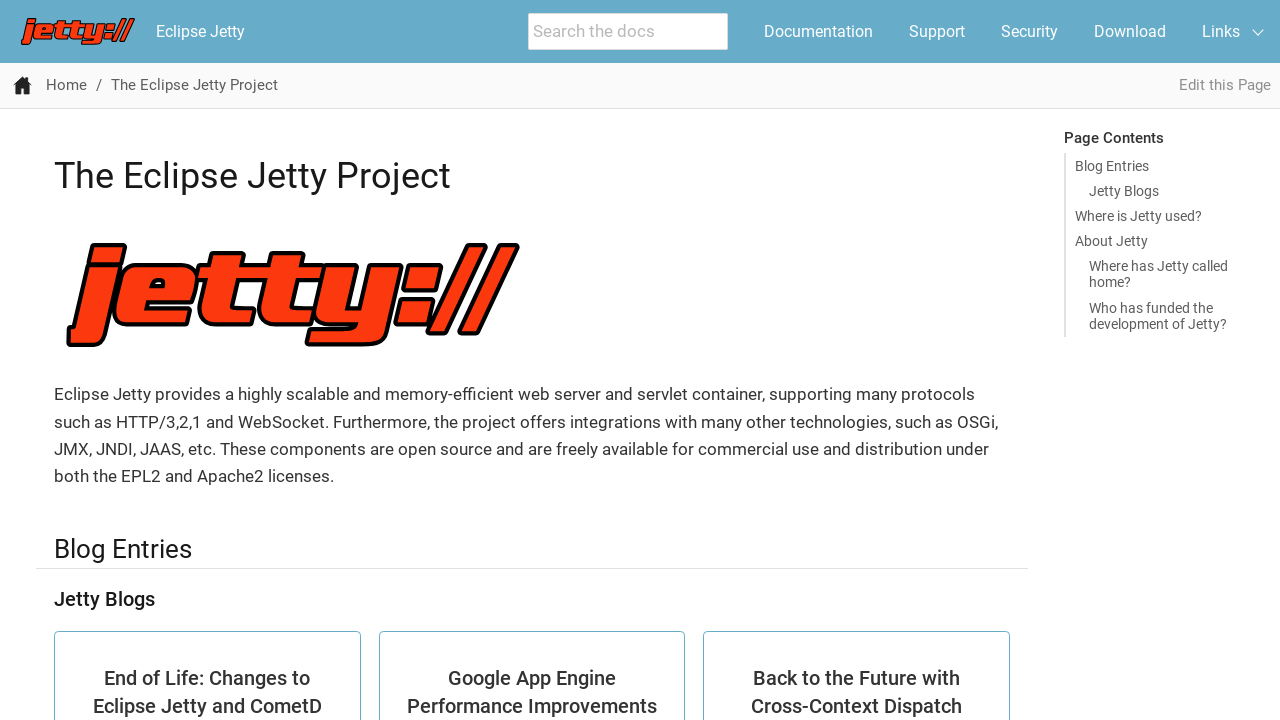

Navigated back to the previous page
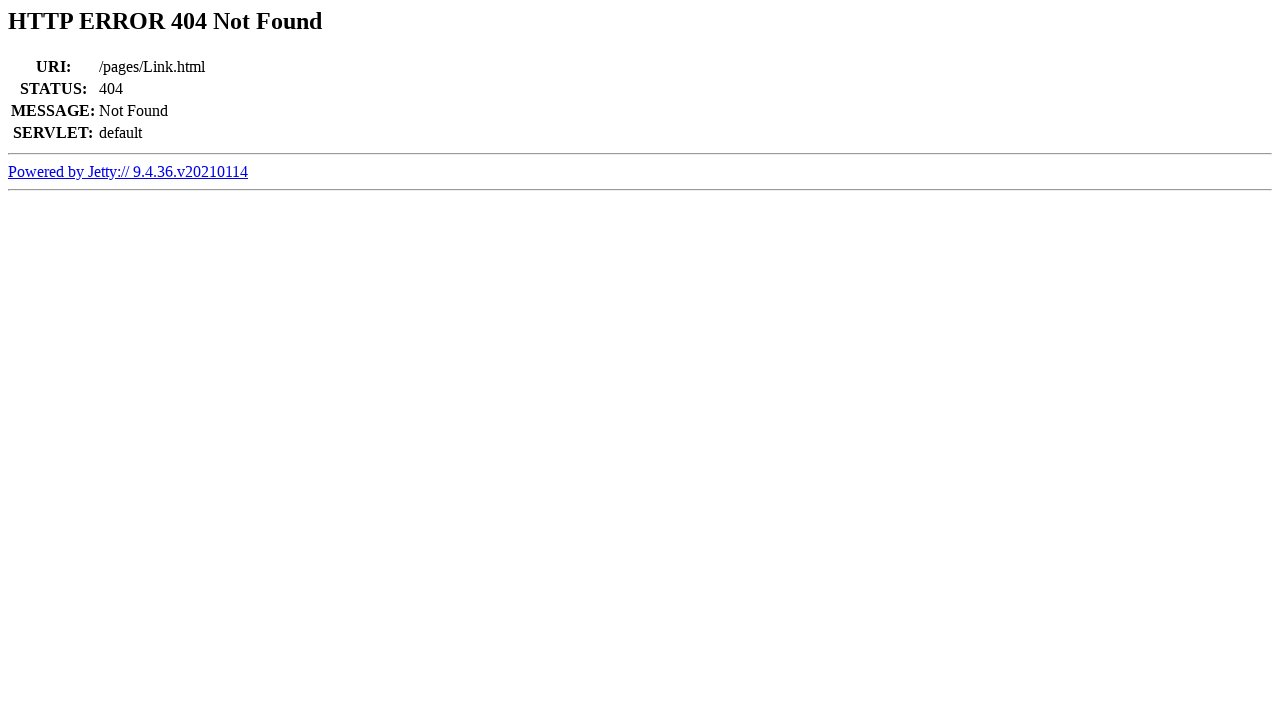

Retrieved all links after navigating back
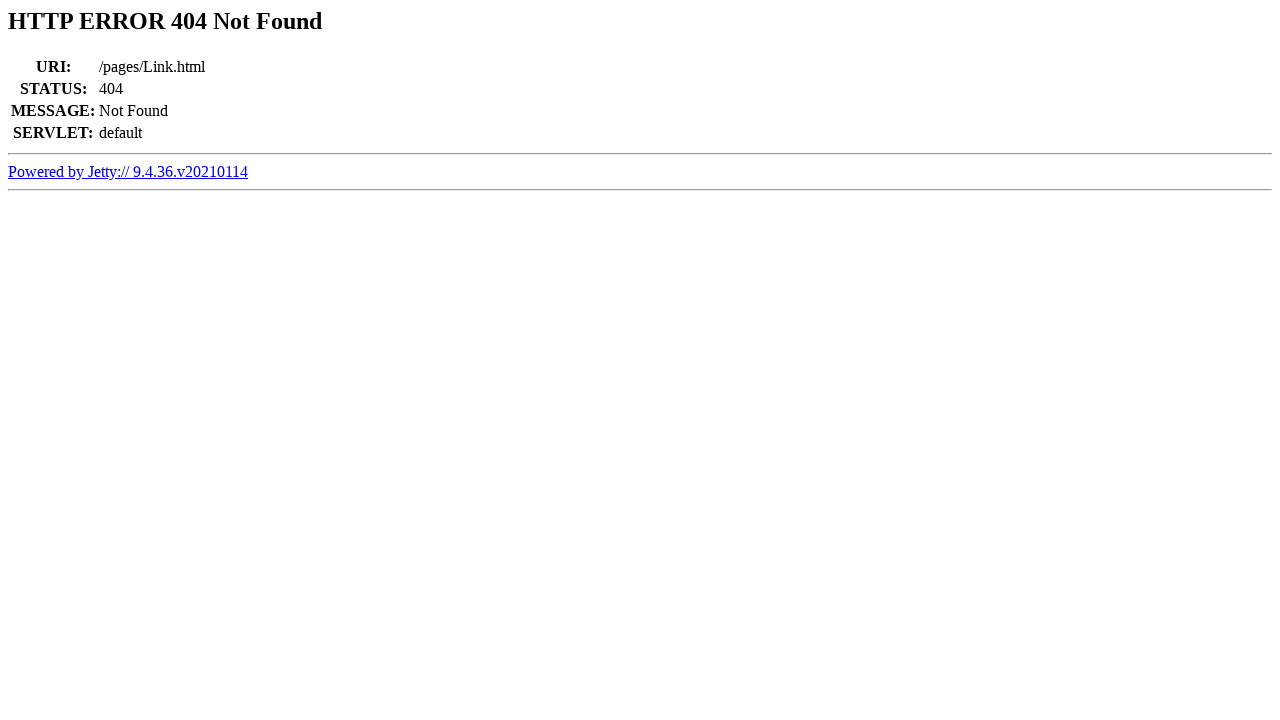

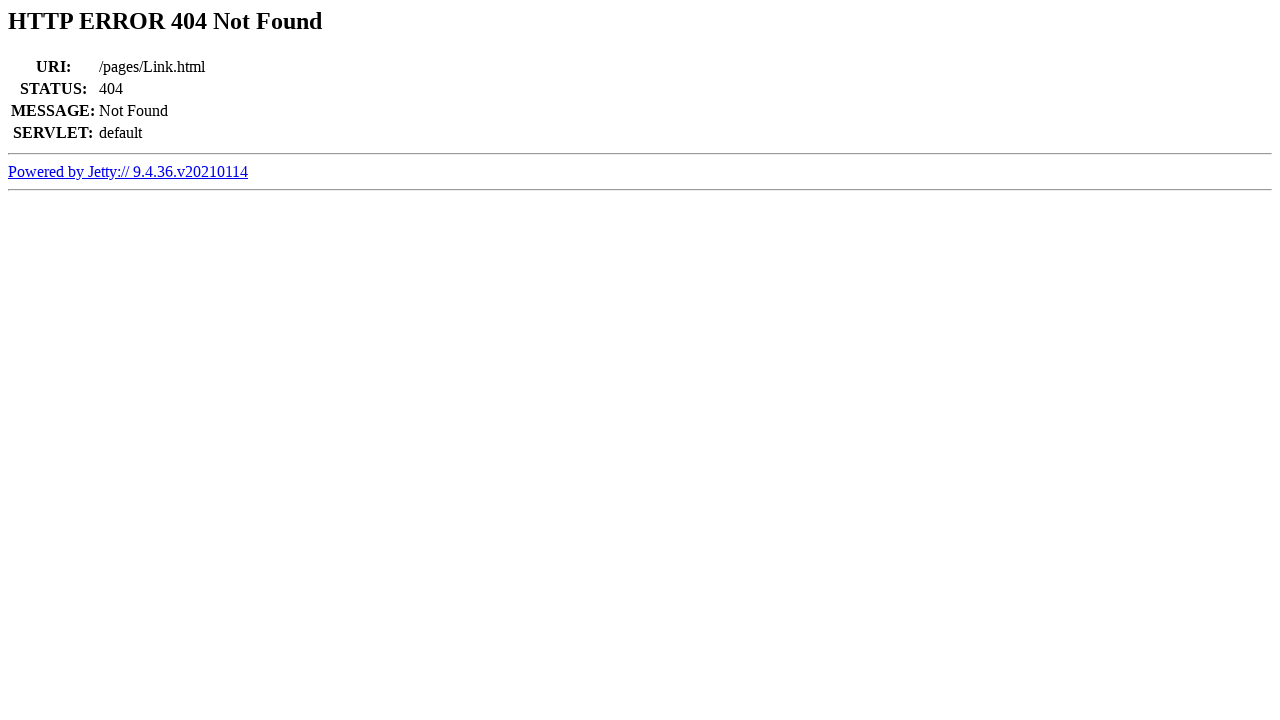